Fills out a complete practice form on DemoQA including personal details, contact info, date of birth, subjects, hobbies, file upload, and address fields, then submits the form and verifies the confirmation dialog.

Starting URL: https://demoqa.com/automation-practice-form

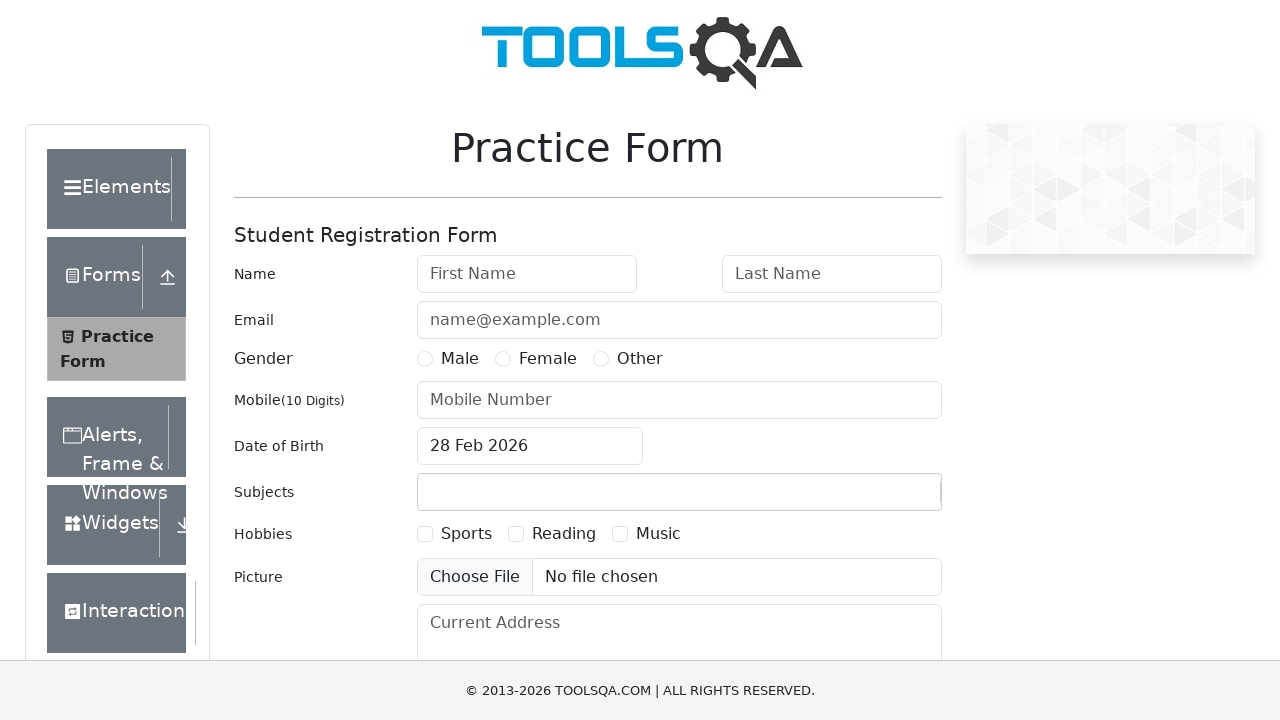

Filled first name field with 'Test First Name' on #firstName
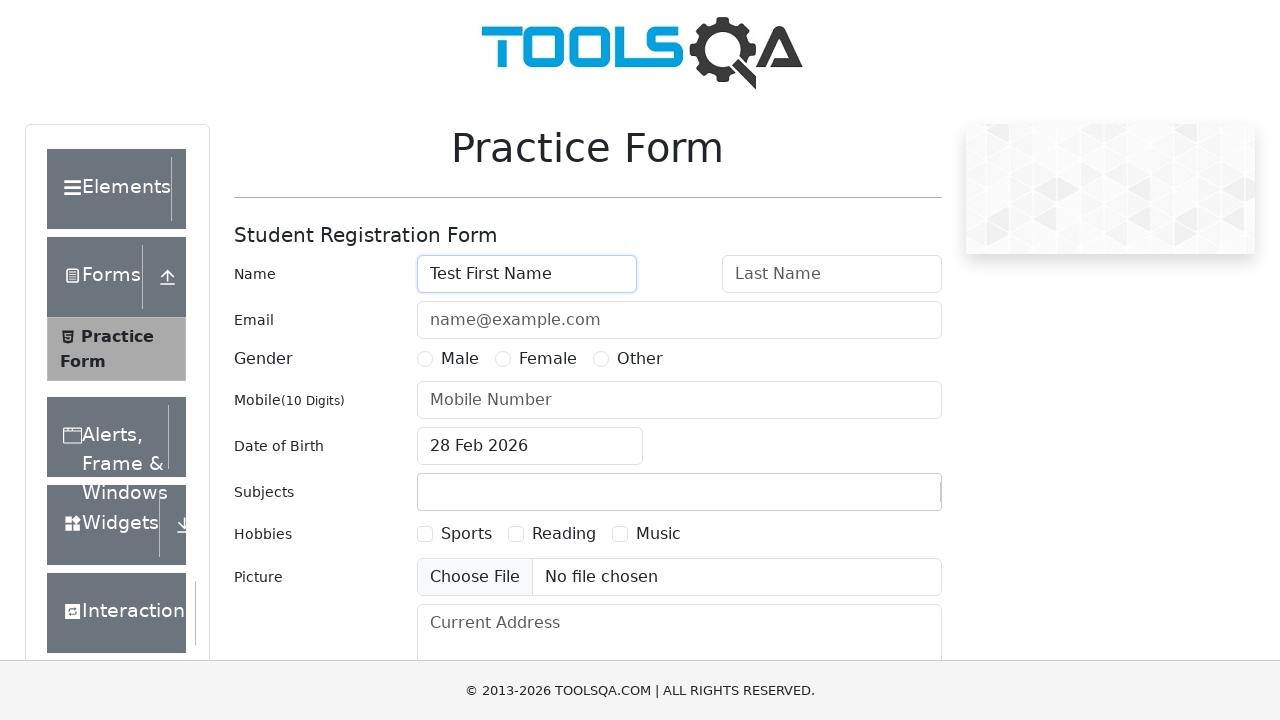

Filled last name field with 'Test Last Name' on #lastName
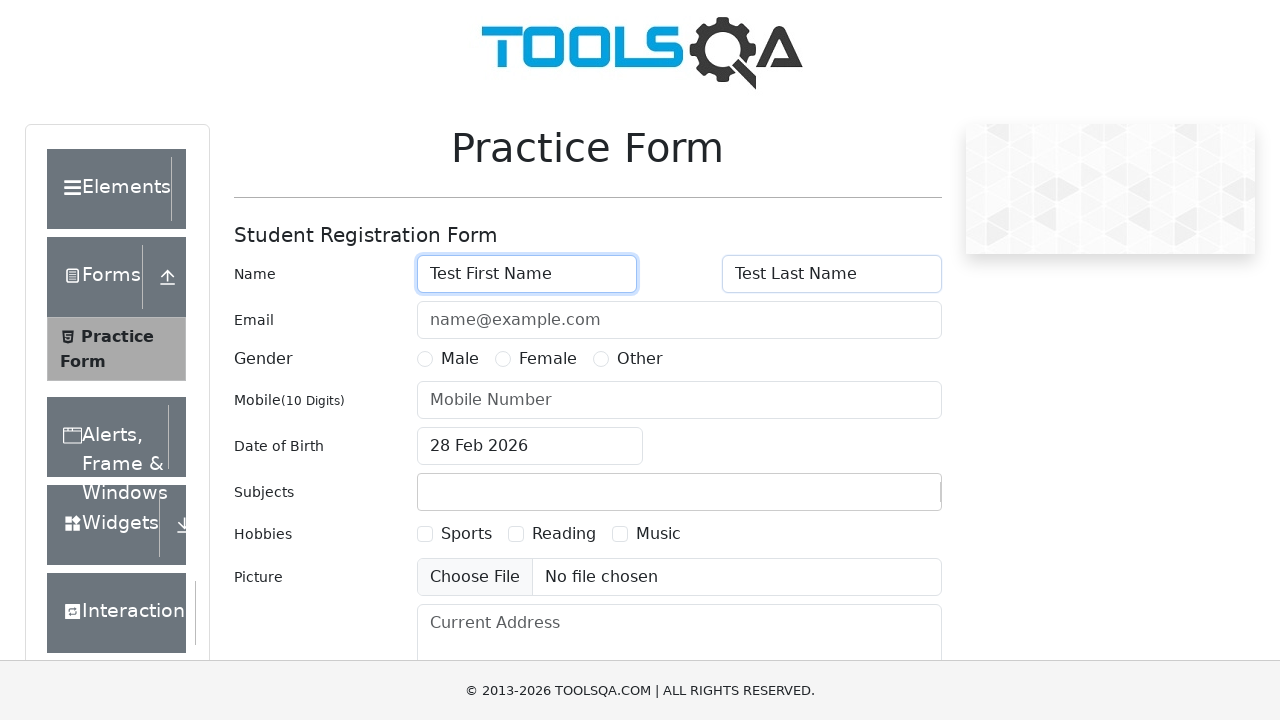

Filled email field with 'testuser@test.com' on #userEmail
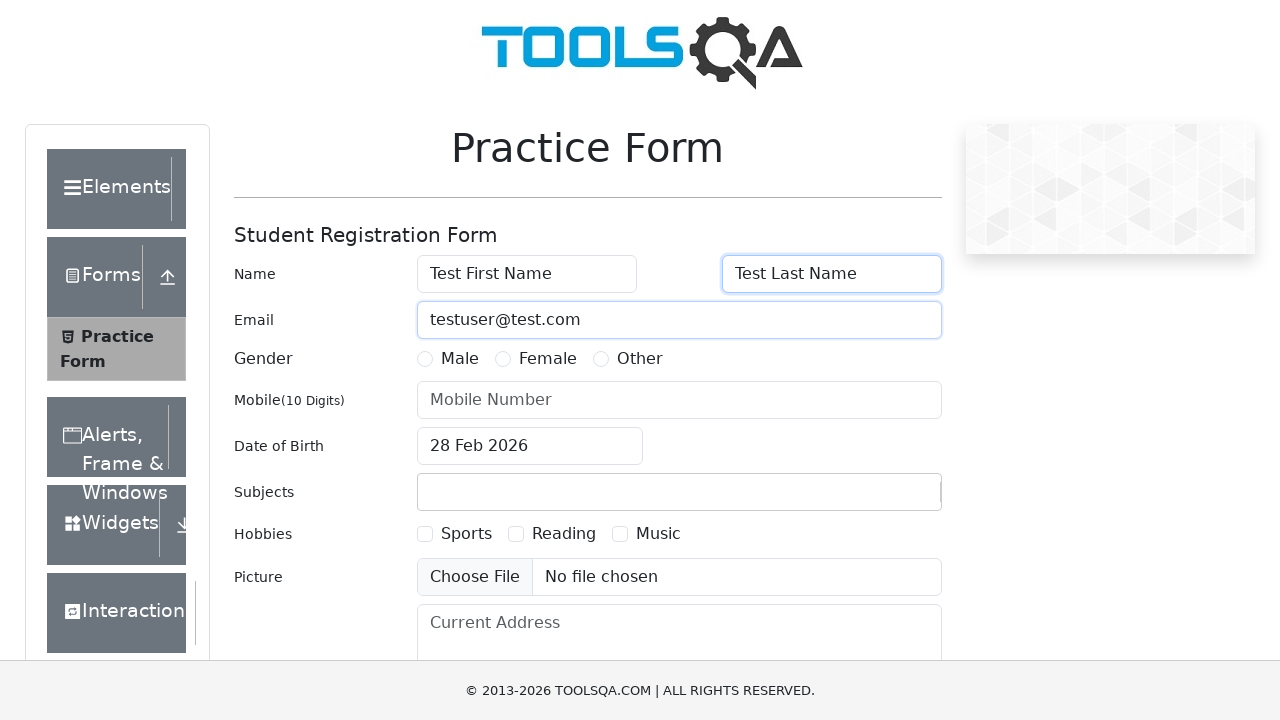

Selected Female gender option at (548, 359) on label[for='gender-radio-2']
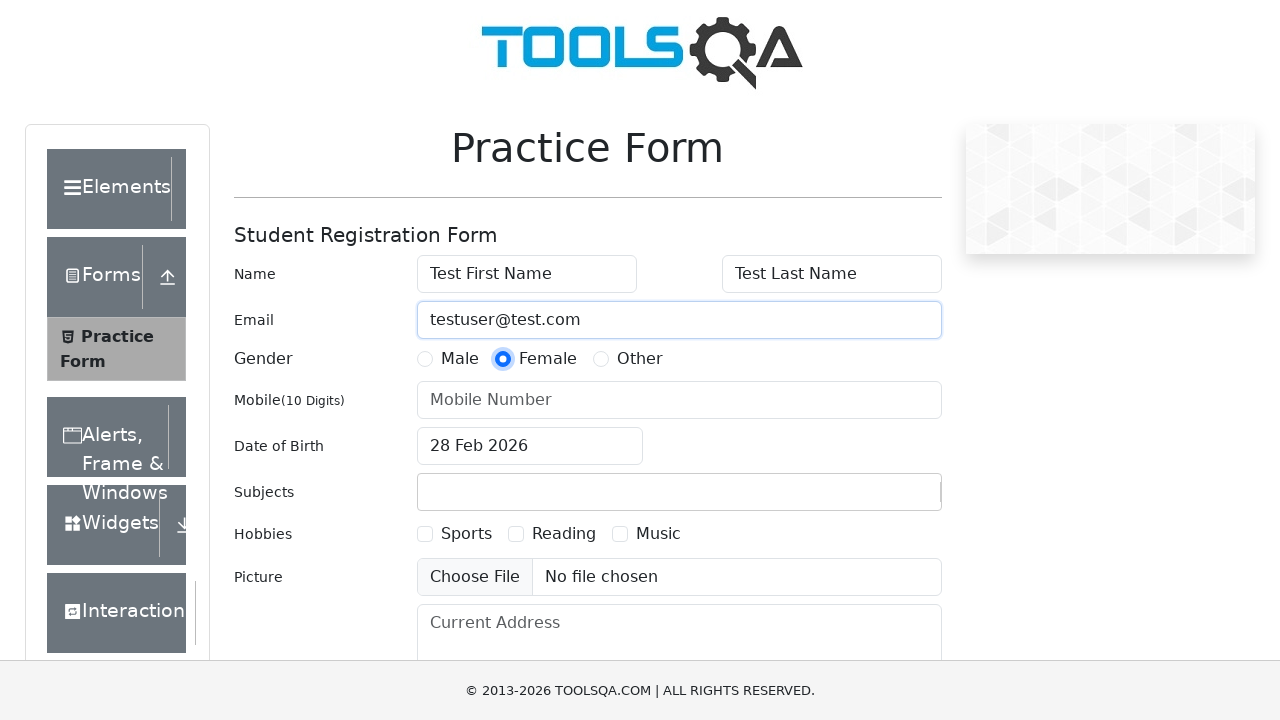

Filled mobile number field with '4123456789' on #userNumber
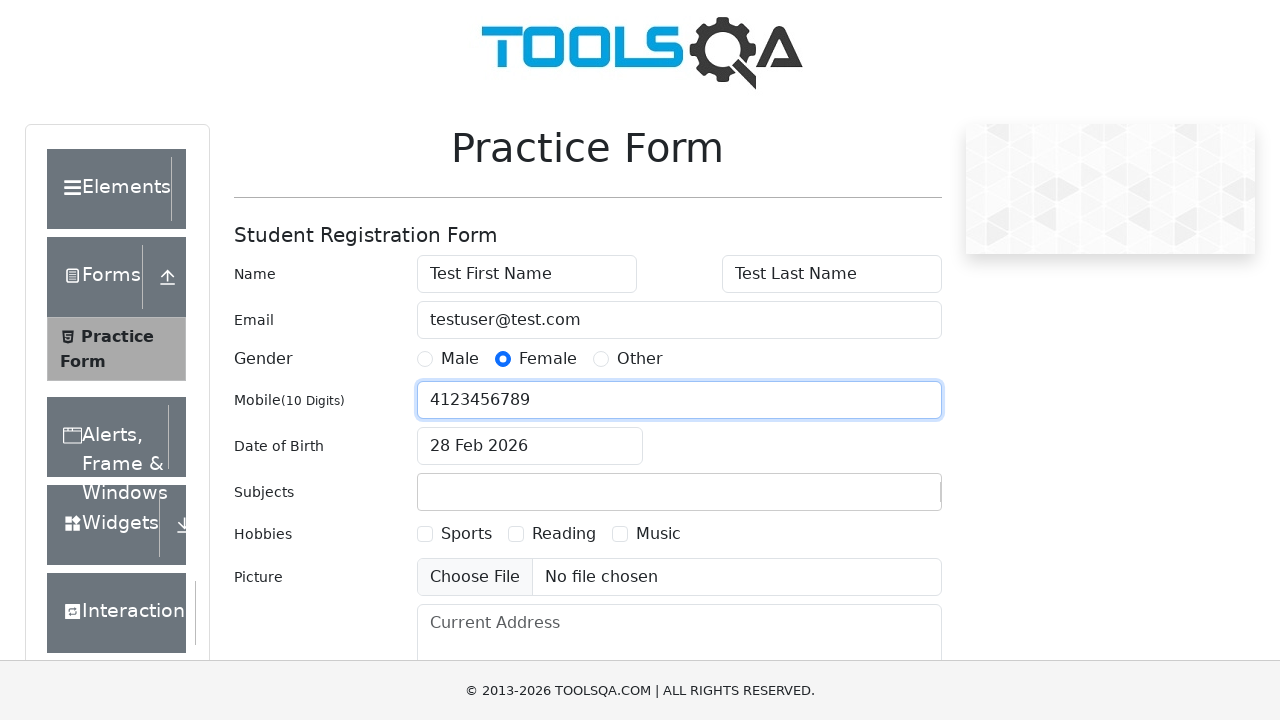

Clicked date of birth input to open date picker at (530, 446) on #dateOfBirthInput
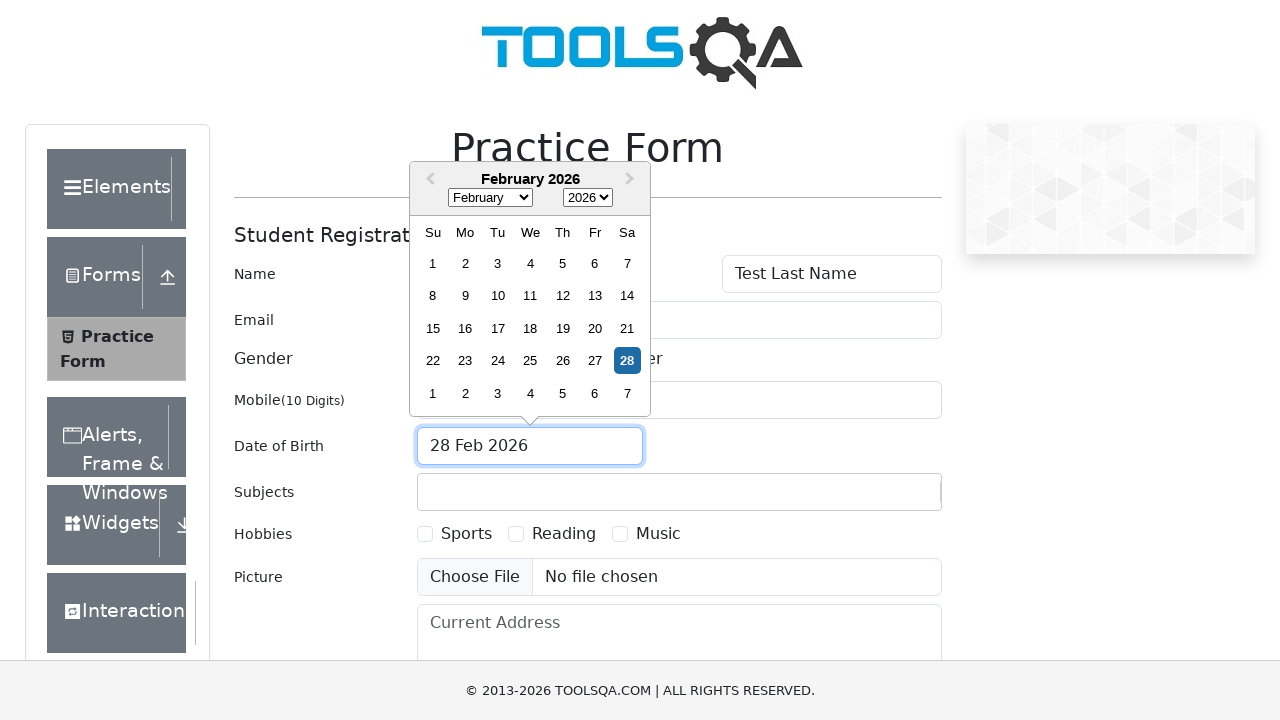

Selected March in date picker month selector on .react-datepicker__month-select
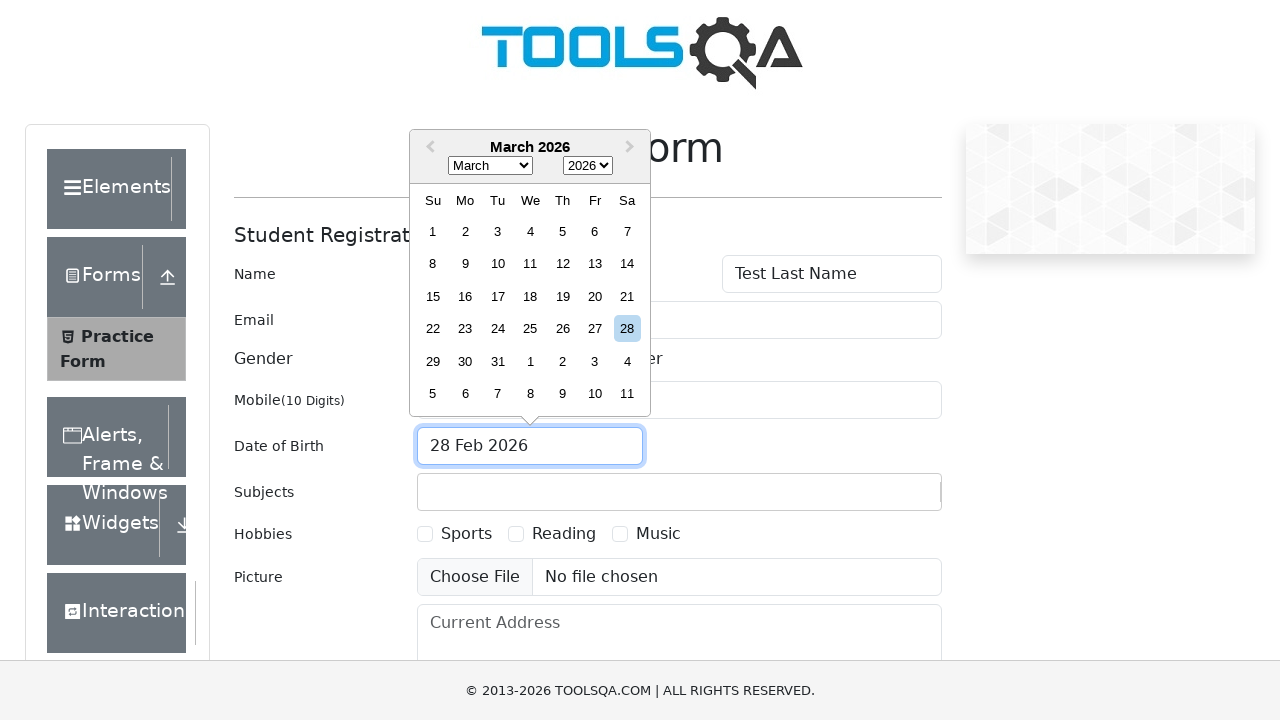

Selected 1970 in date picker year selector on .react-datepicker__year-select
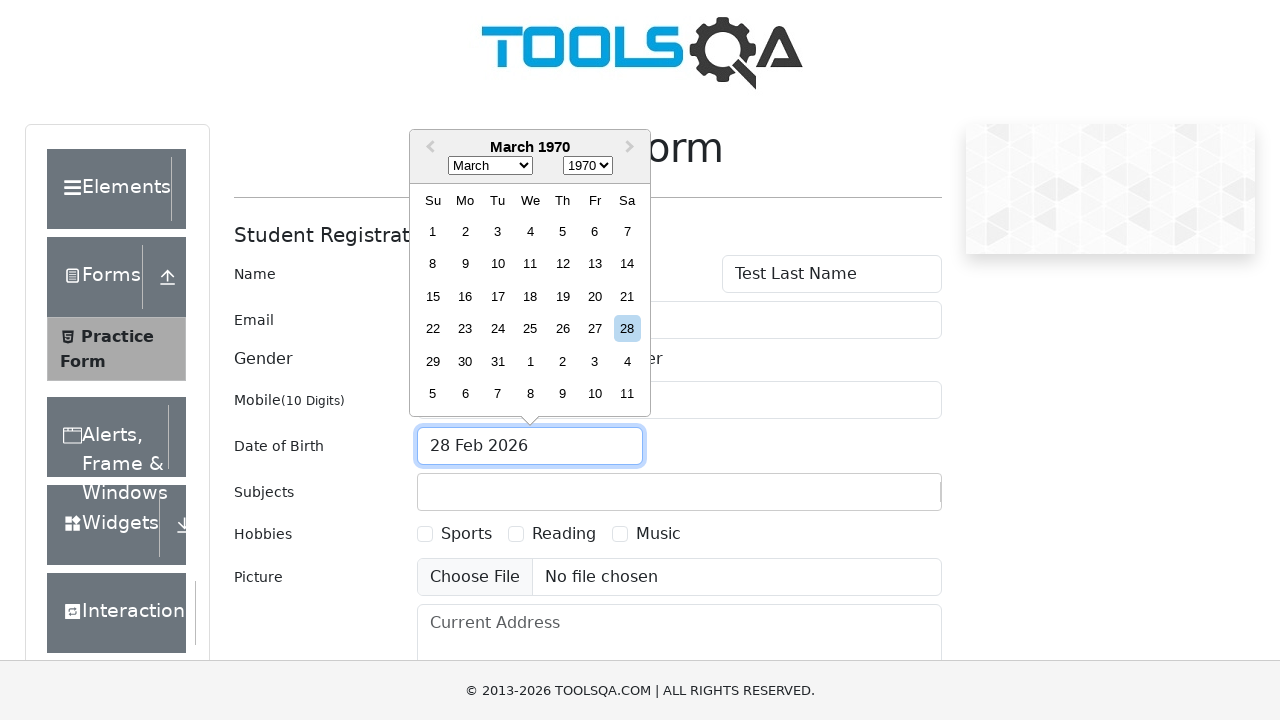

Selected day 12 from date picker at (562, 264) on .react-datepicker__day--012
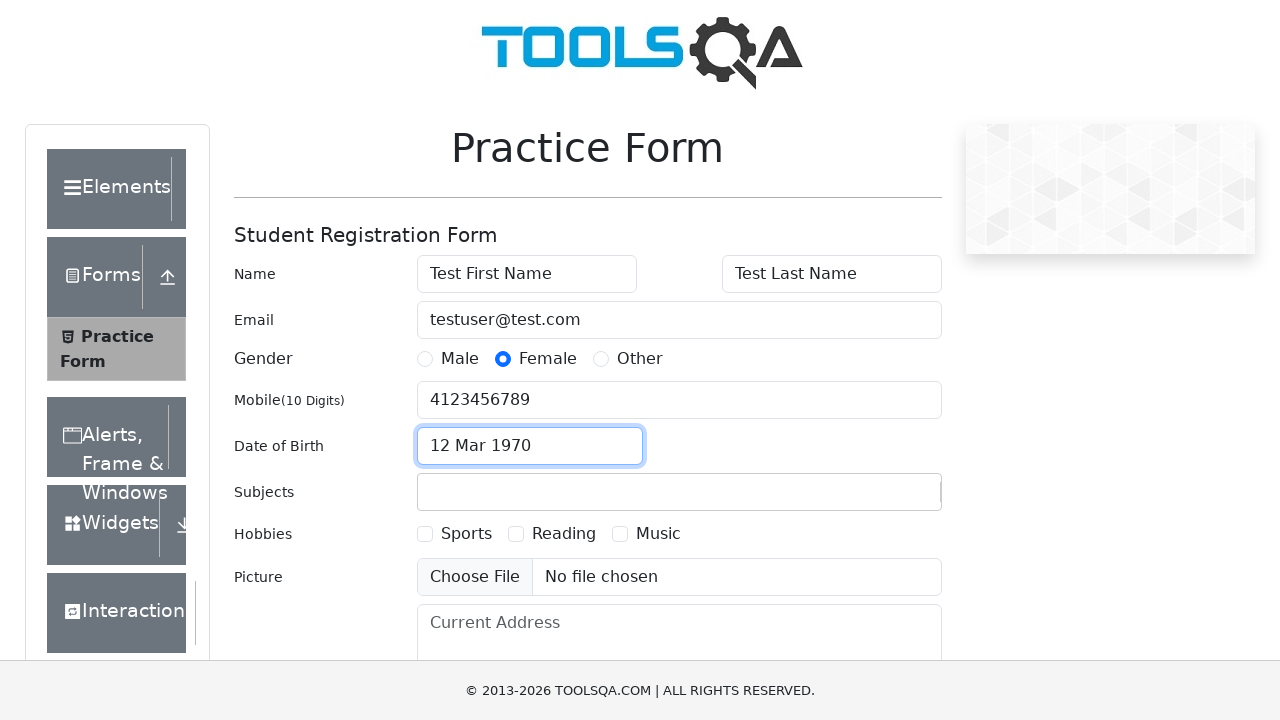

Clicked subjects input field to focus at (430, 492) on #subjectsInput
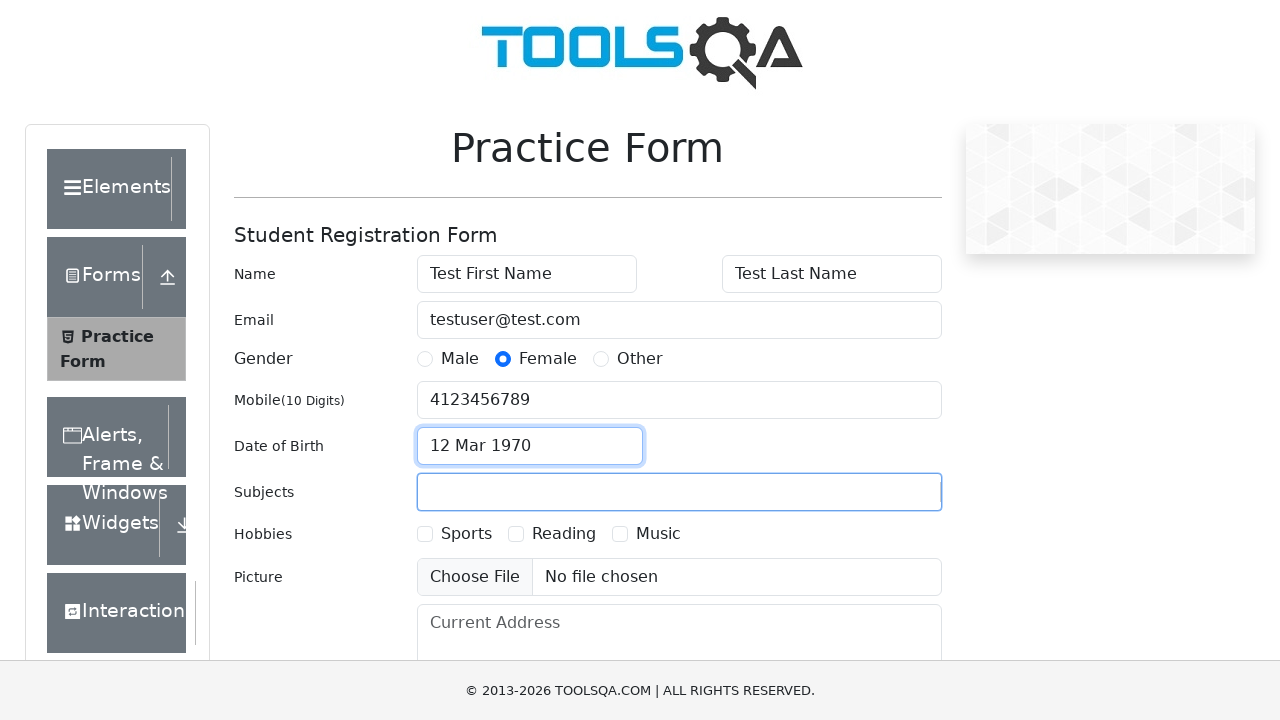

Typed 'Maths' in subjects field on #subjectsInput
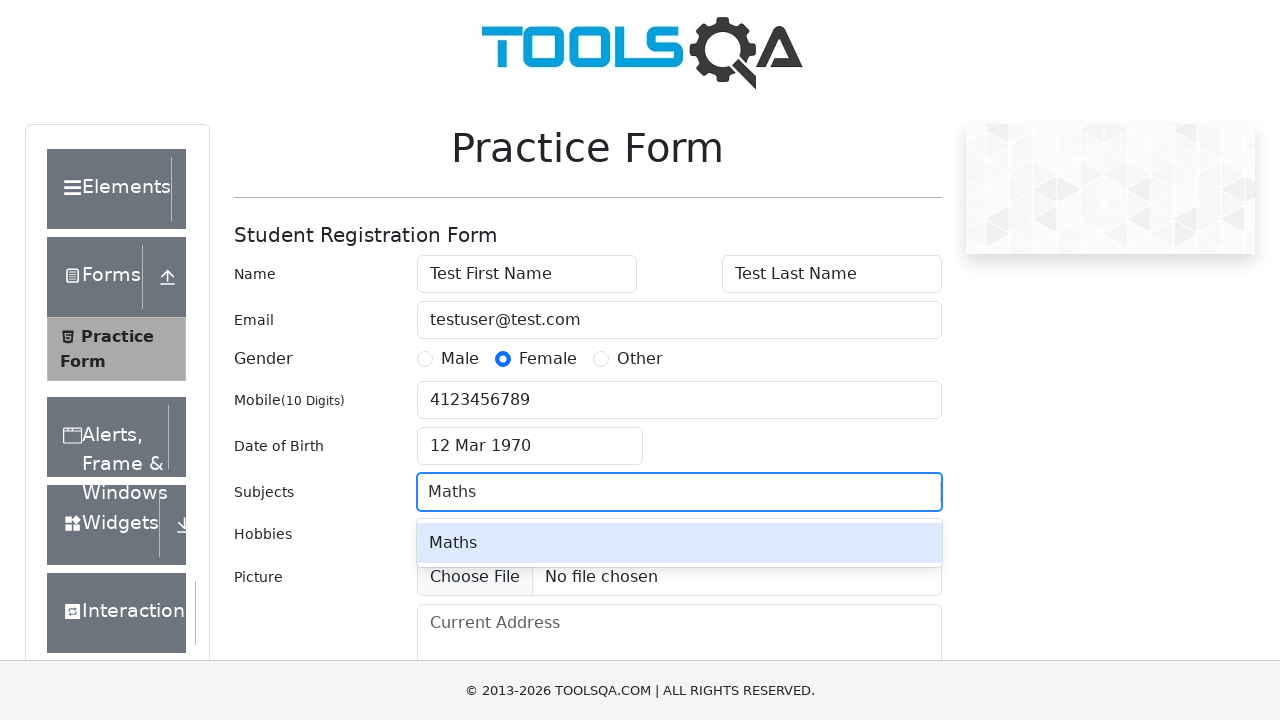

Pressed Enter to select Maths from autocomplete on #subjectsInput
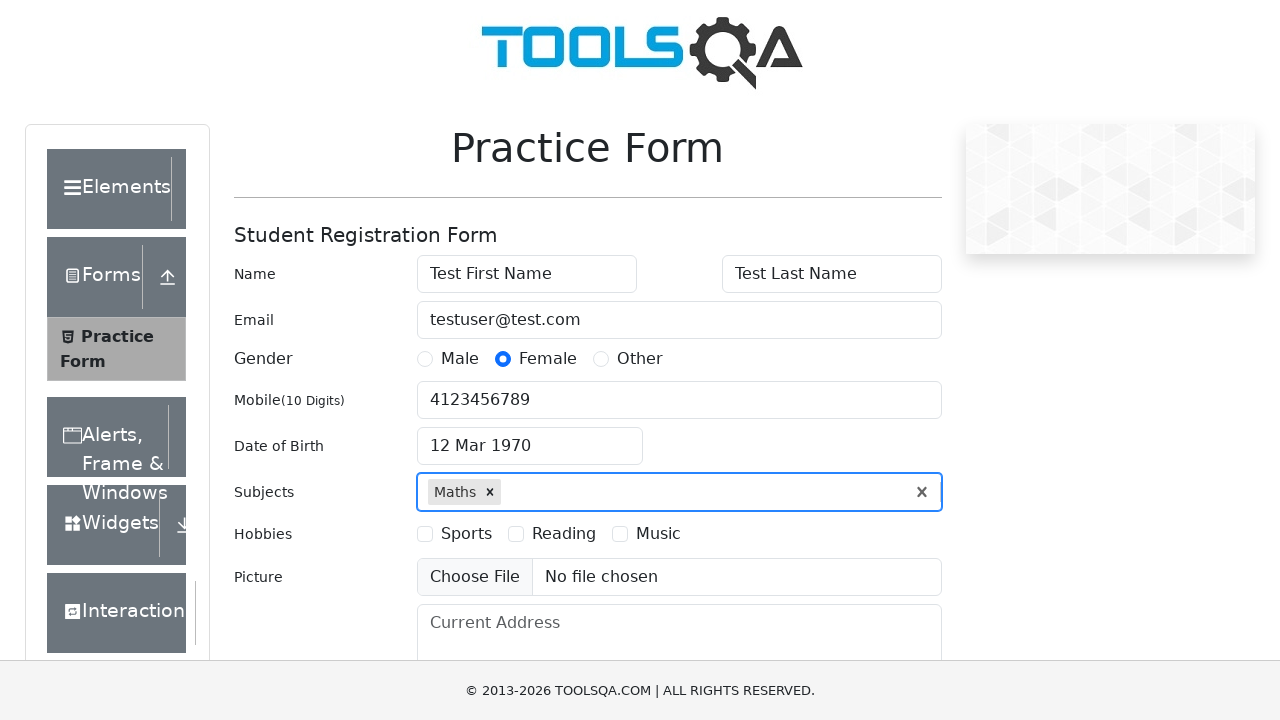

Typed 'Arts' in subjects field on #subjectsInput
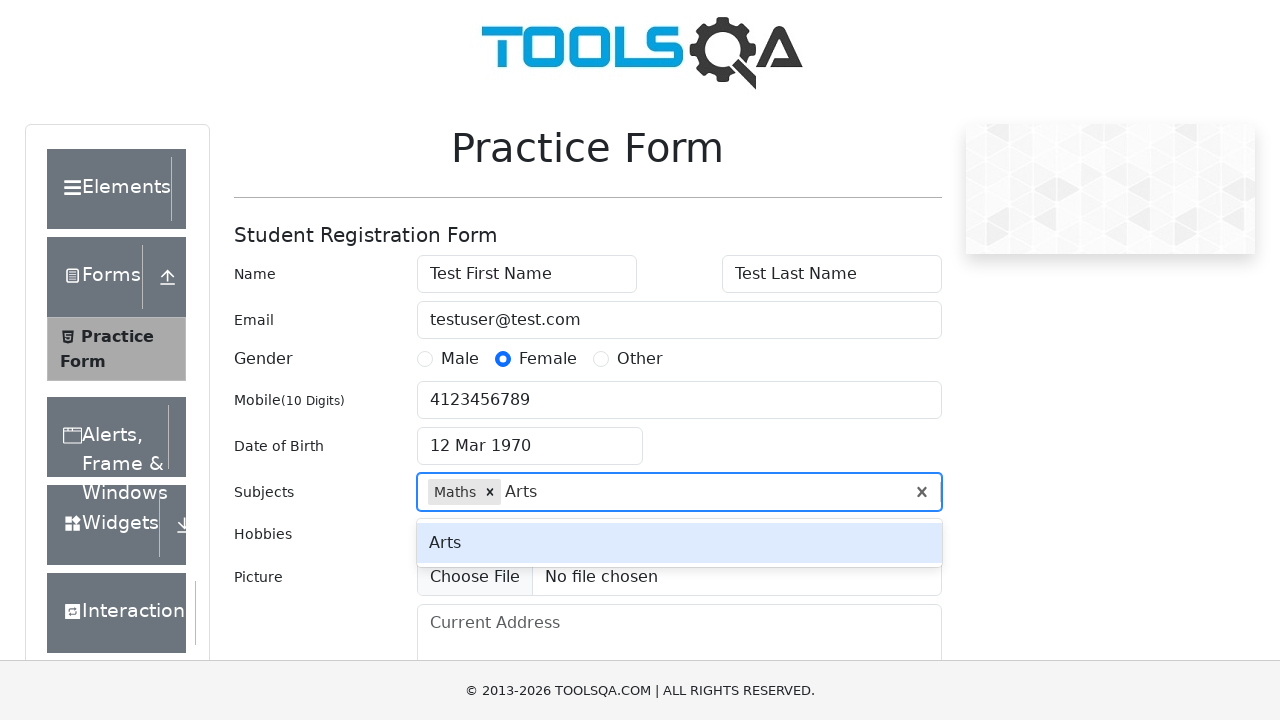

Pressed Enter to select Arts from autocomplete on #subjectsInput
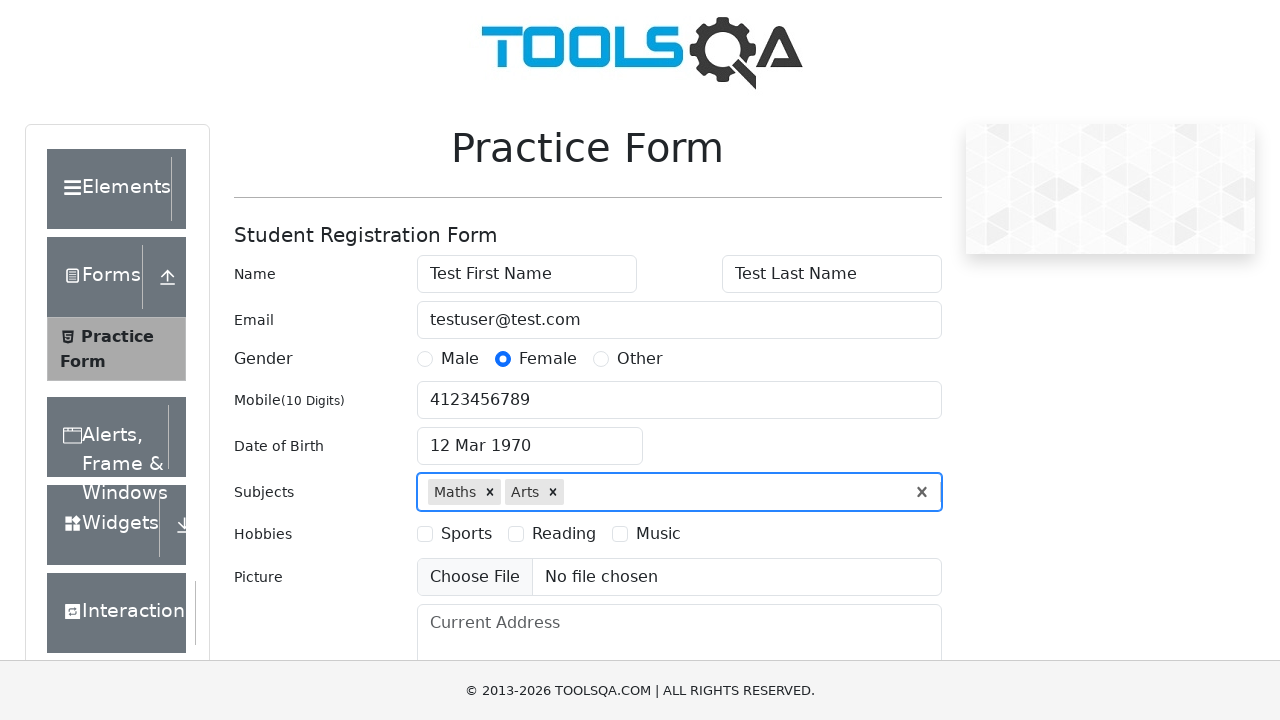

Typed 'English' in subjects field on #subjectsInput
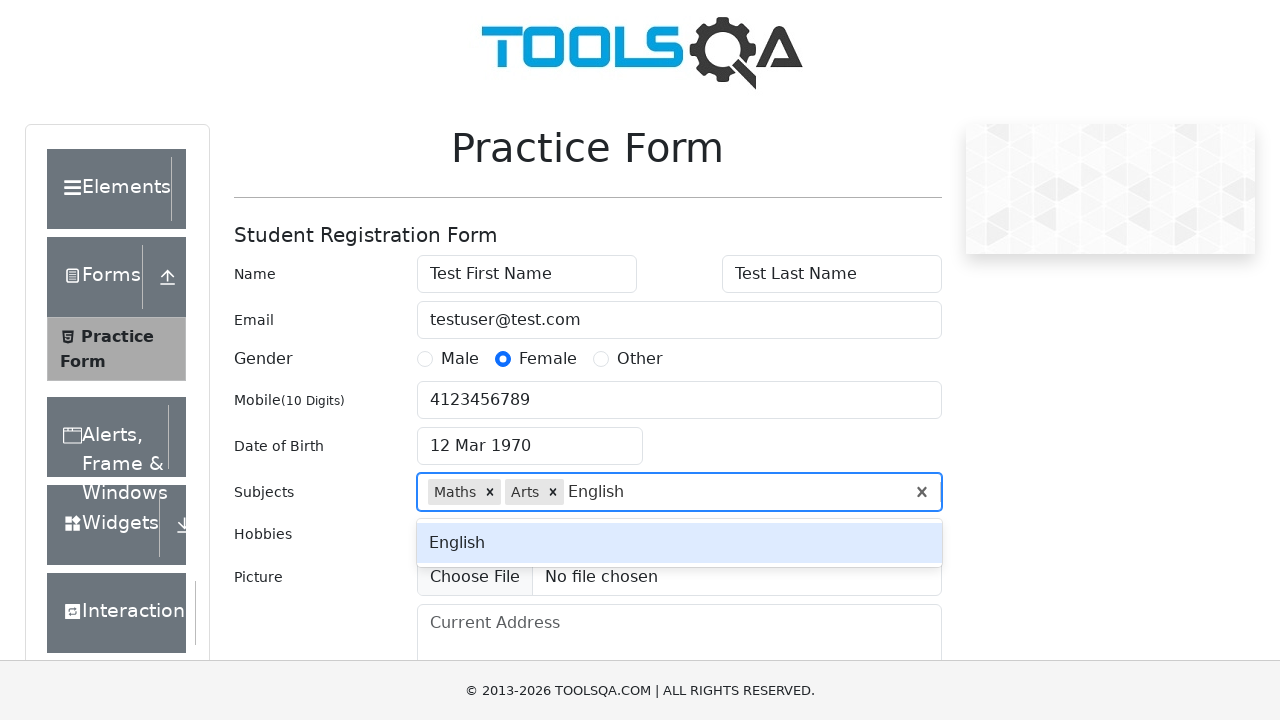

Pressed Enter to select English from autocomplete on #subjectsInput
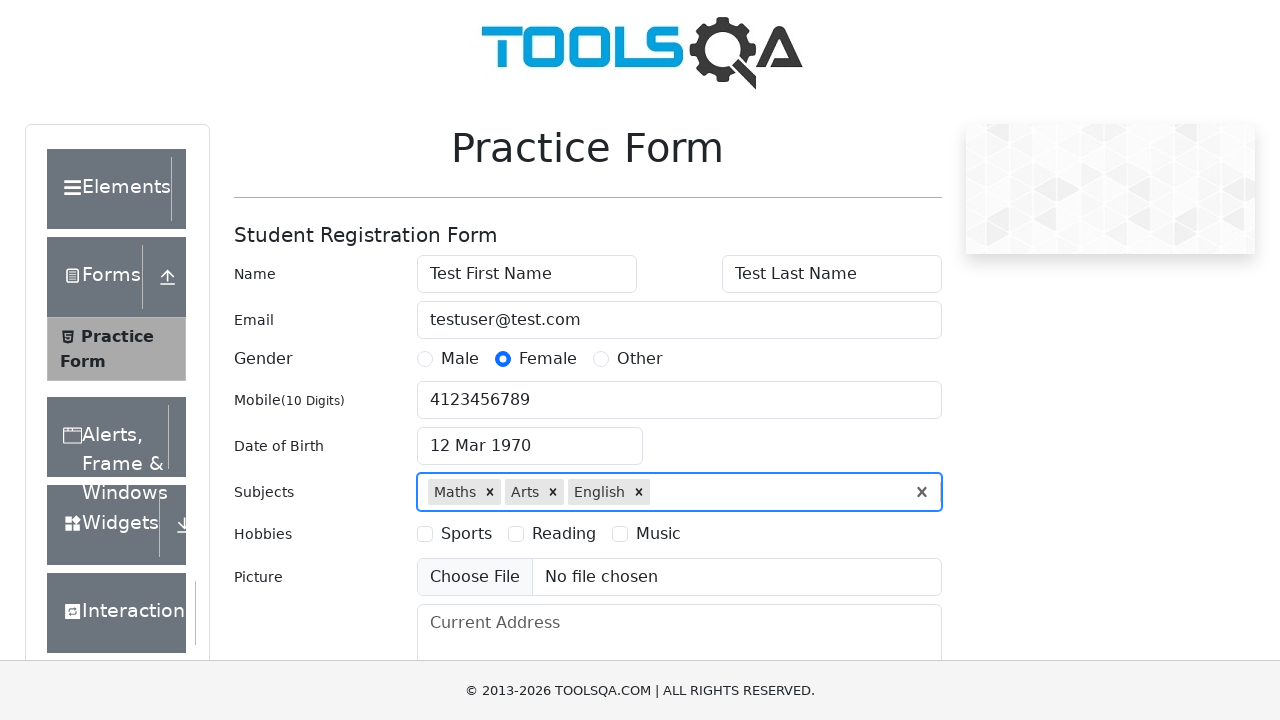

Selected Sports hobby checkbox at (466, 534) on label[for='hobbies-checkbox-1']
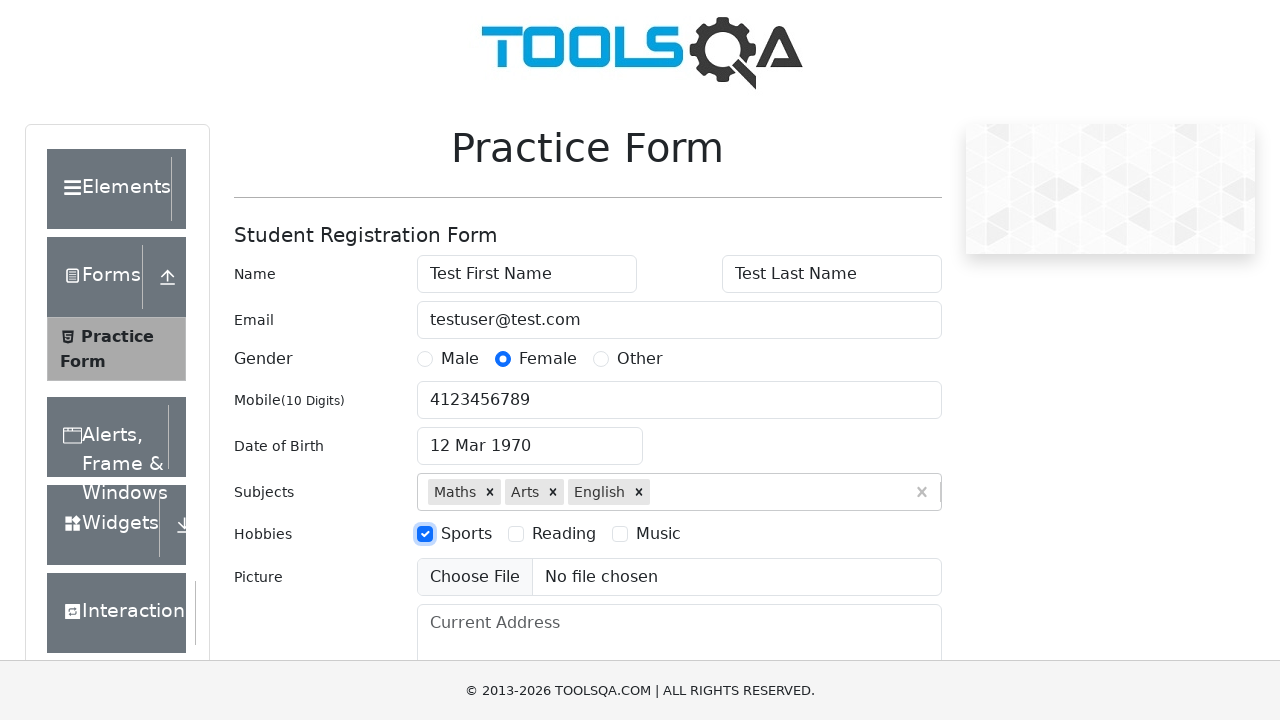

Selected Music hobby checkbox at (658, 534) on label[for='hobbies-checkbox-3']
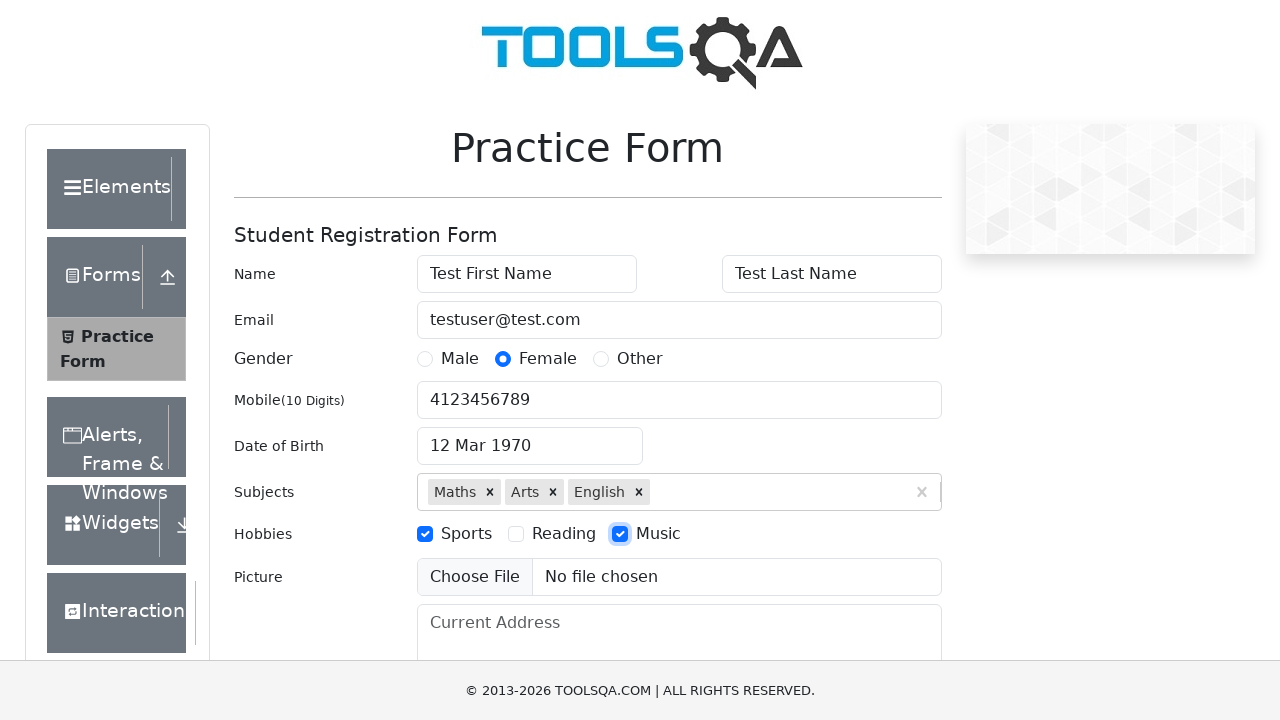

Filled current address field with 'My current street 11, BV, RO' on #currentAddress
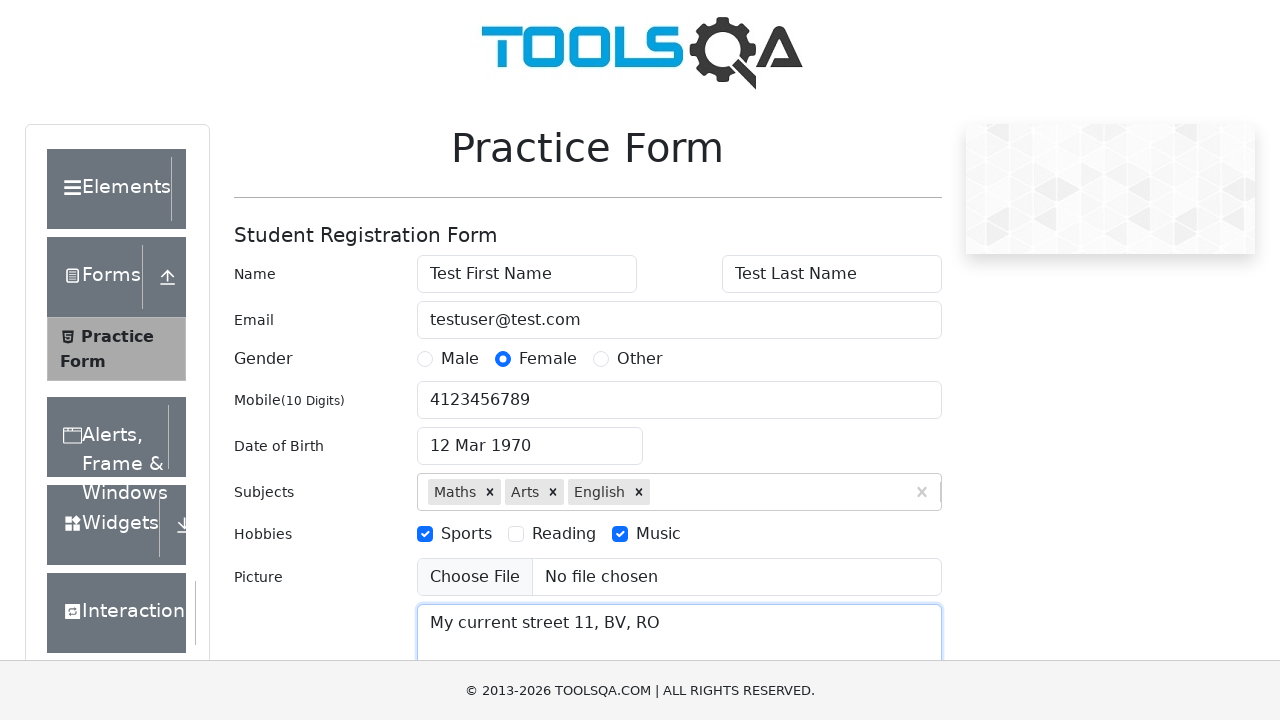

Clicked state dropdown to open state selector at (527, 437) on #state
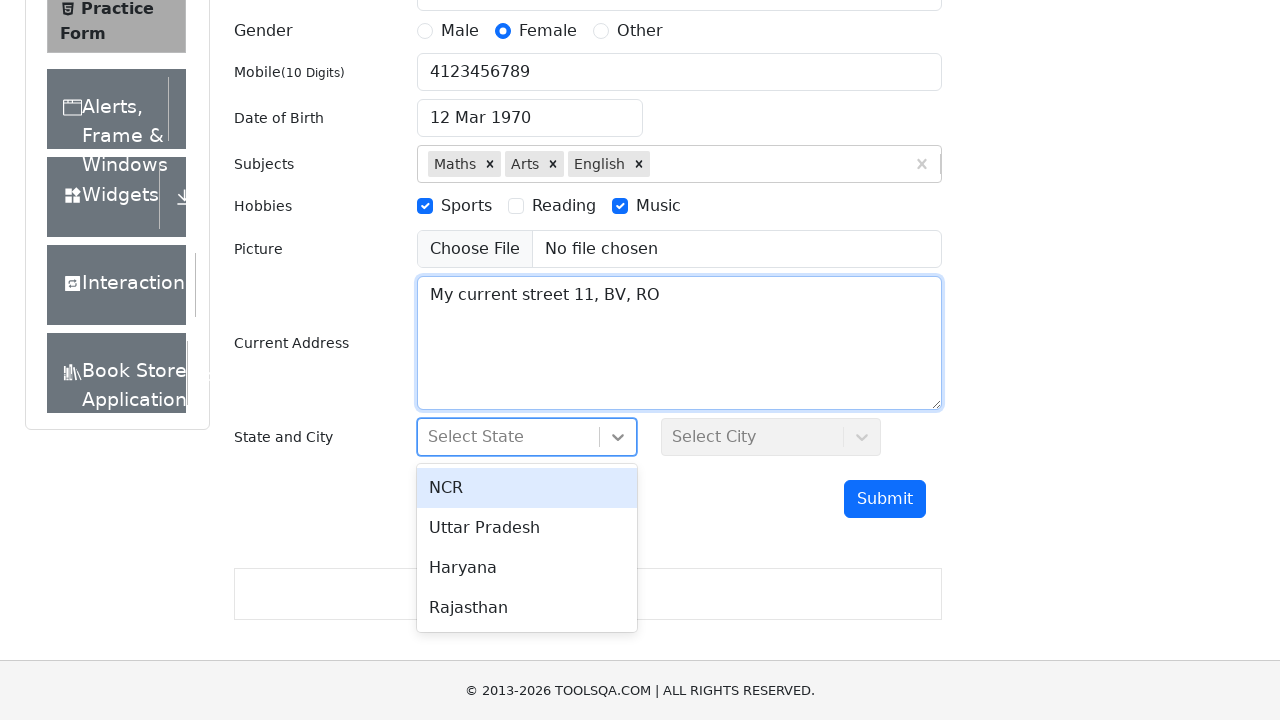

Selected Haryana from state dropdown at (527, 568) on text=Haryana
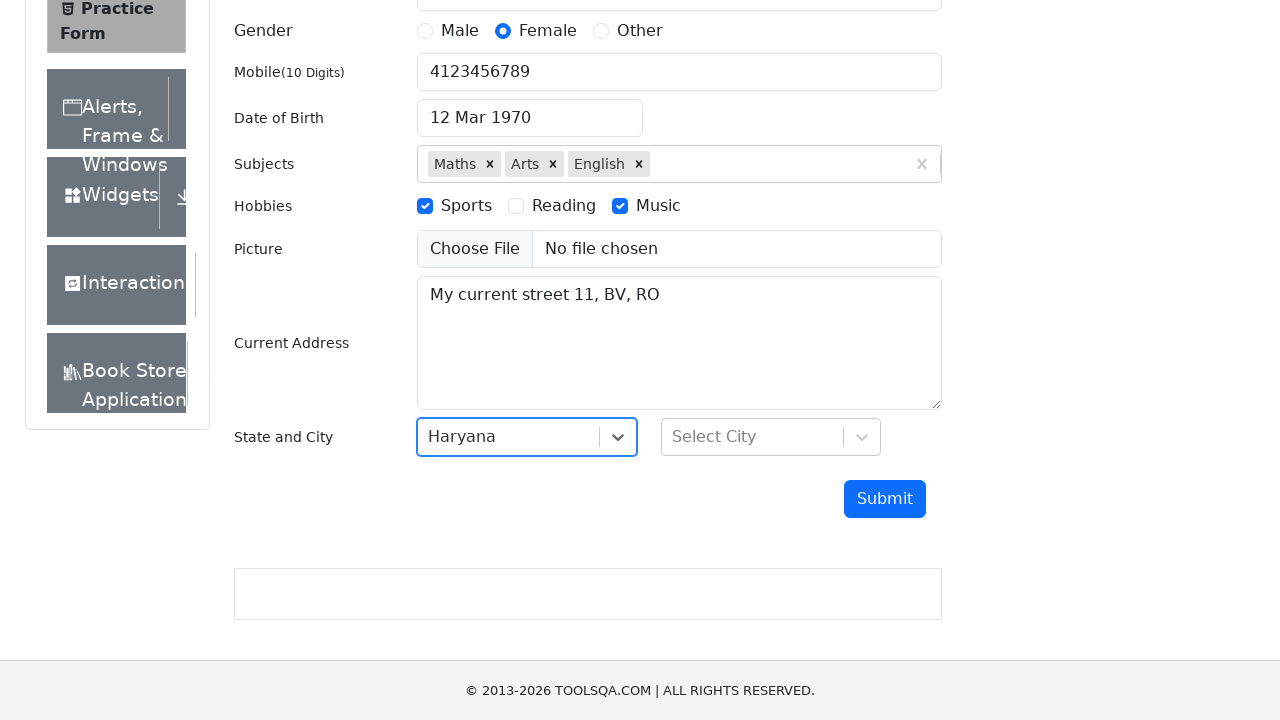

Clicked city dropdown to open city selector at (771, 437) on #city
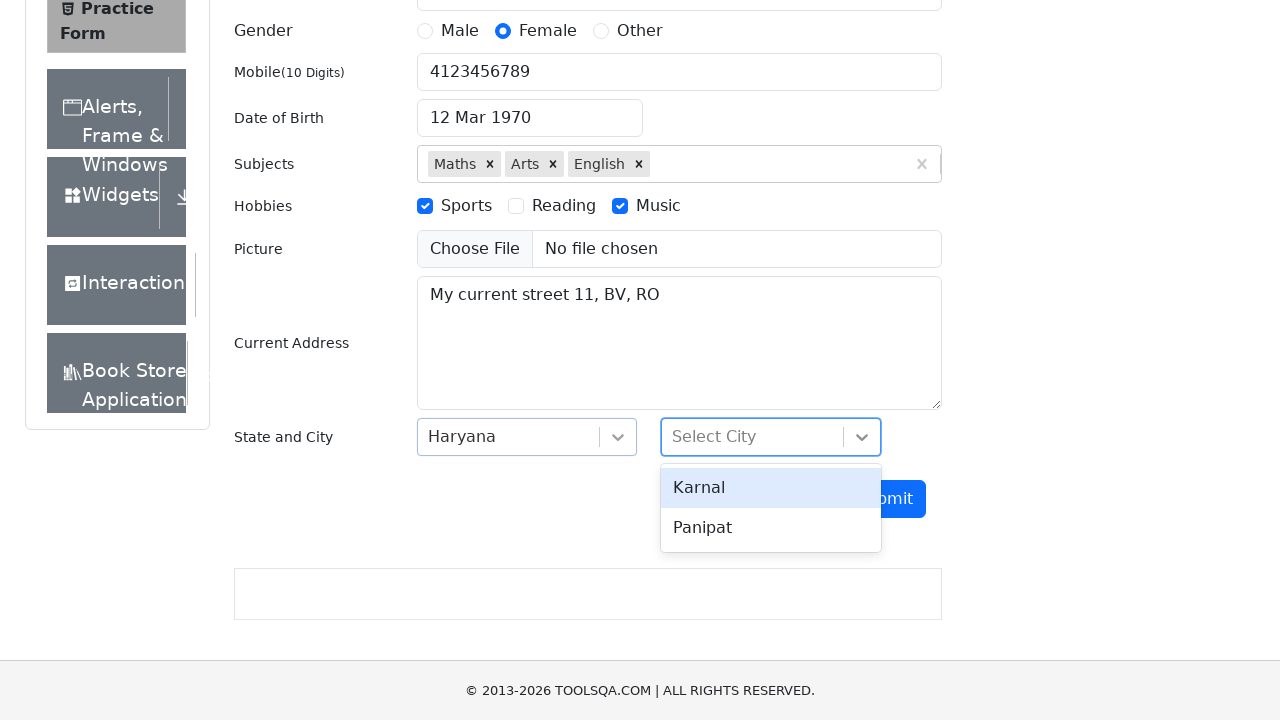

Selected Panipat from city dropdown at (771, 528) on text=Panipat
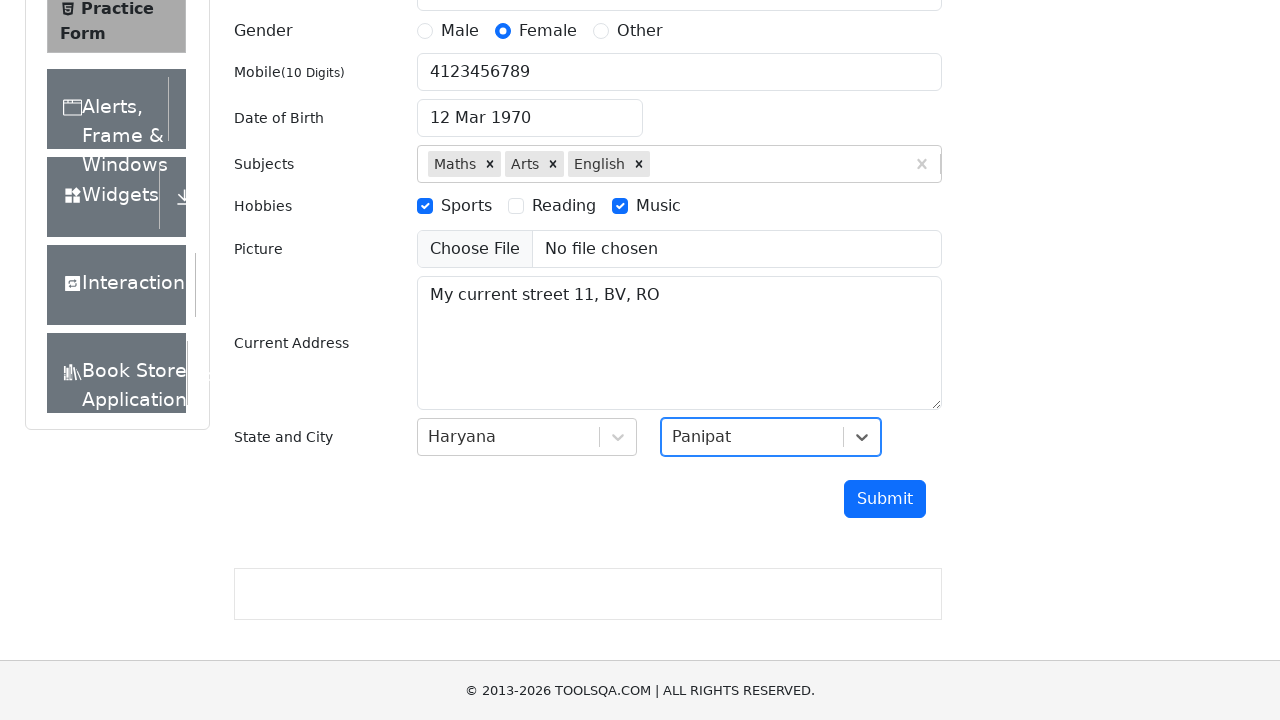

Clicked submit button to submit the form at (885, 499) on #submit
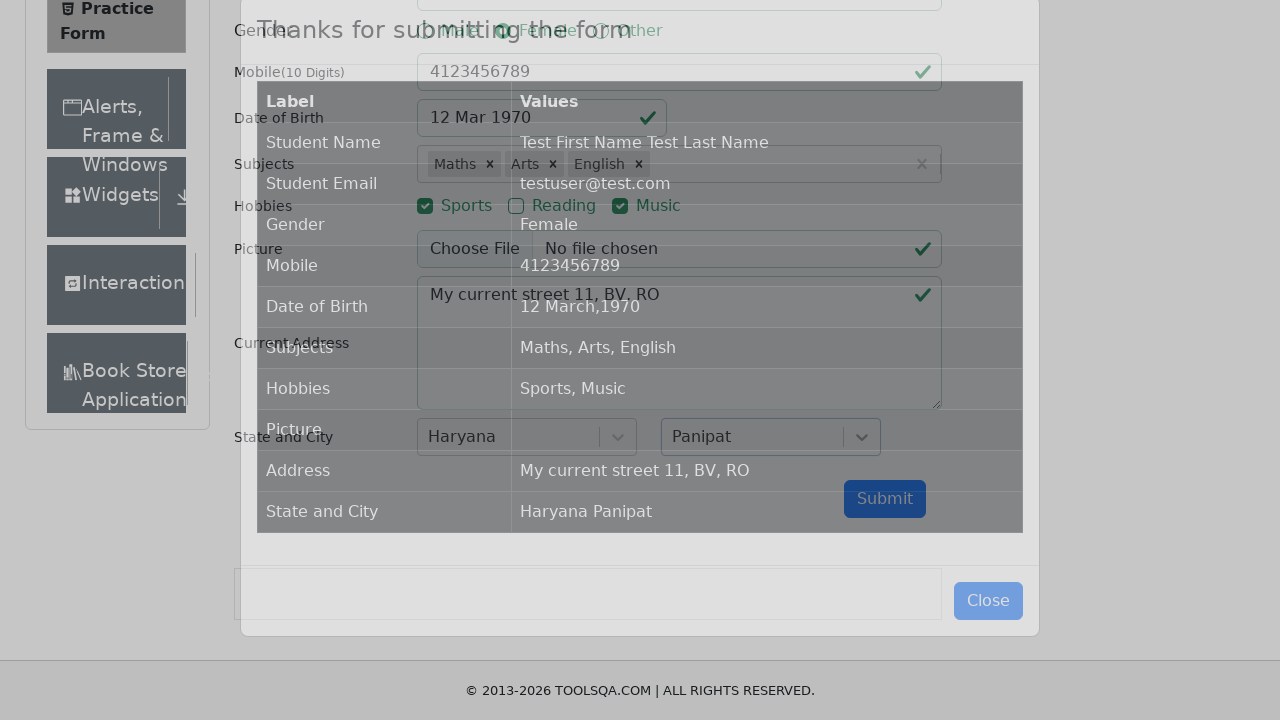

Confirmation dialog appeared with close button visible
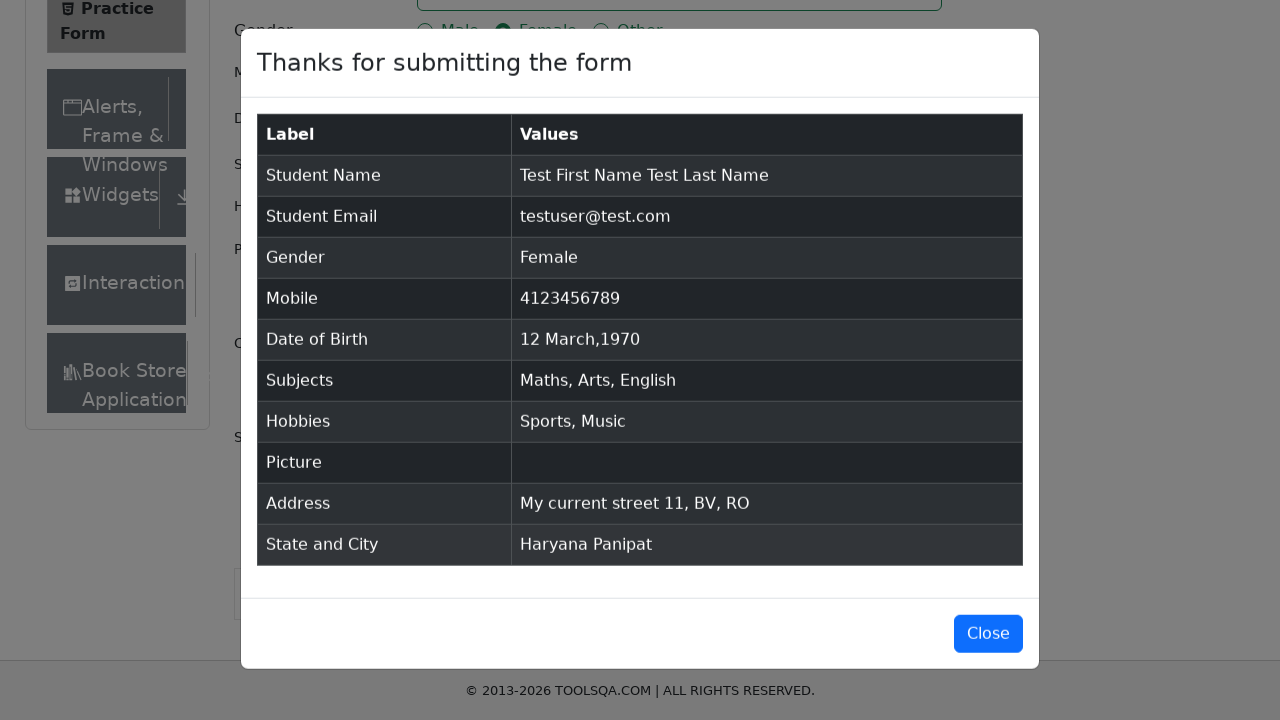

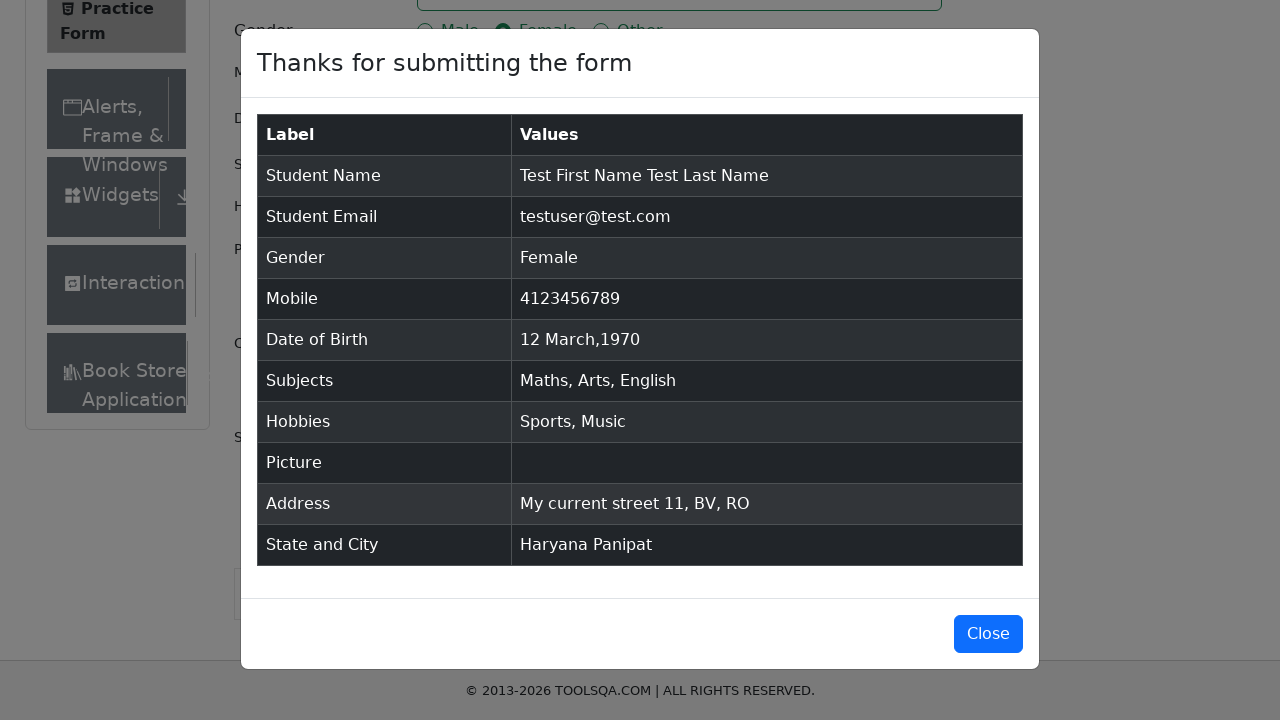